Tests basic browser navigation functionality including window management (maximize/minimize), page navigation (back/forward), and page refresh on Rahul Shetty Academy website

Starting URL: http://rahulshettyacademy.com

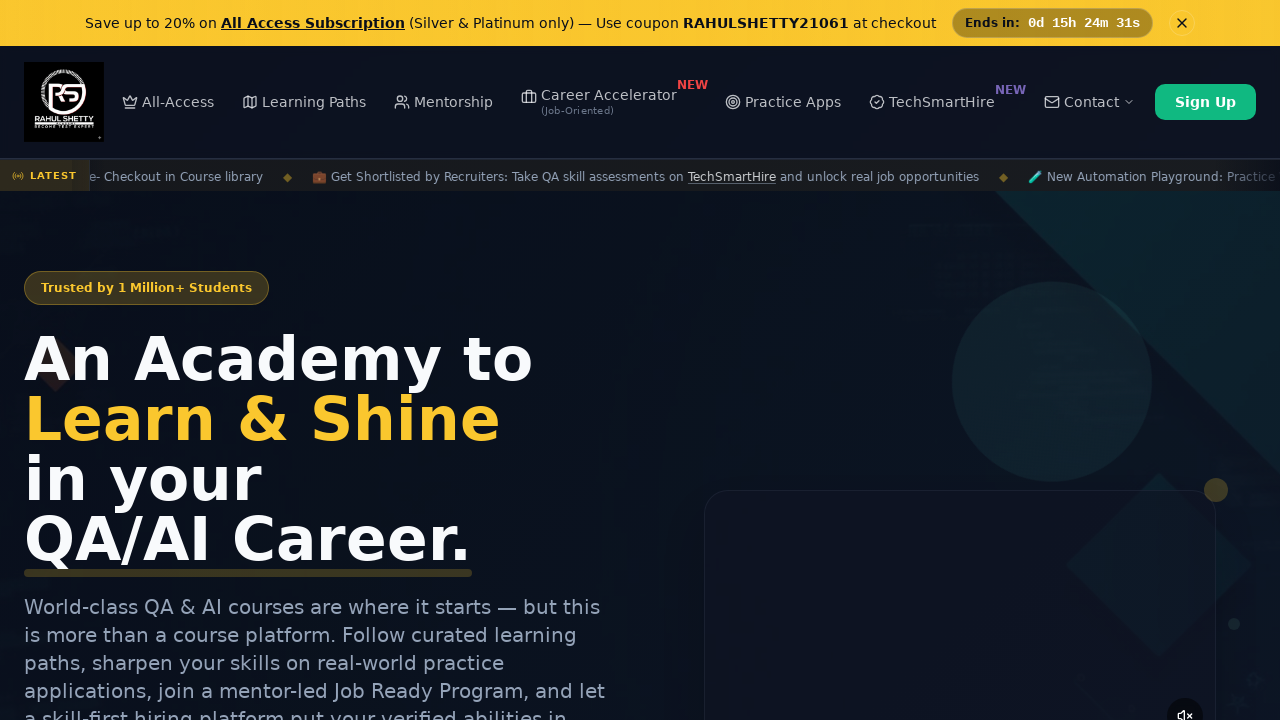

Set browser viewport to 1920x1080 (maximized)
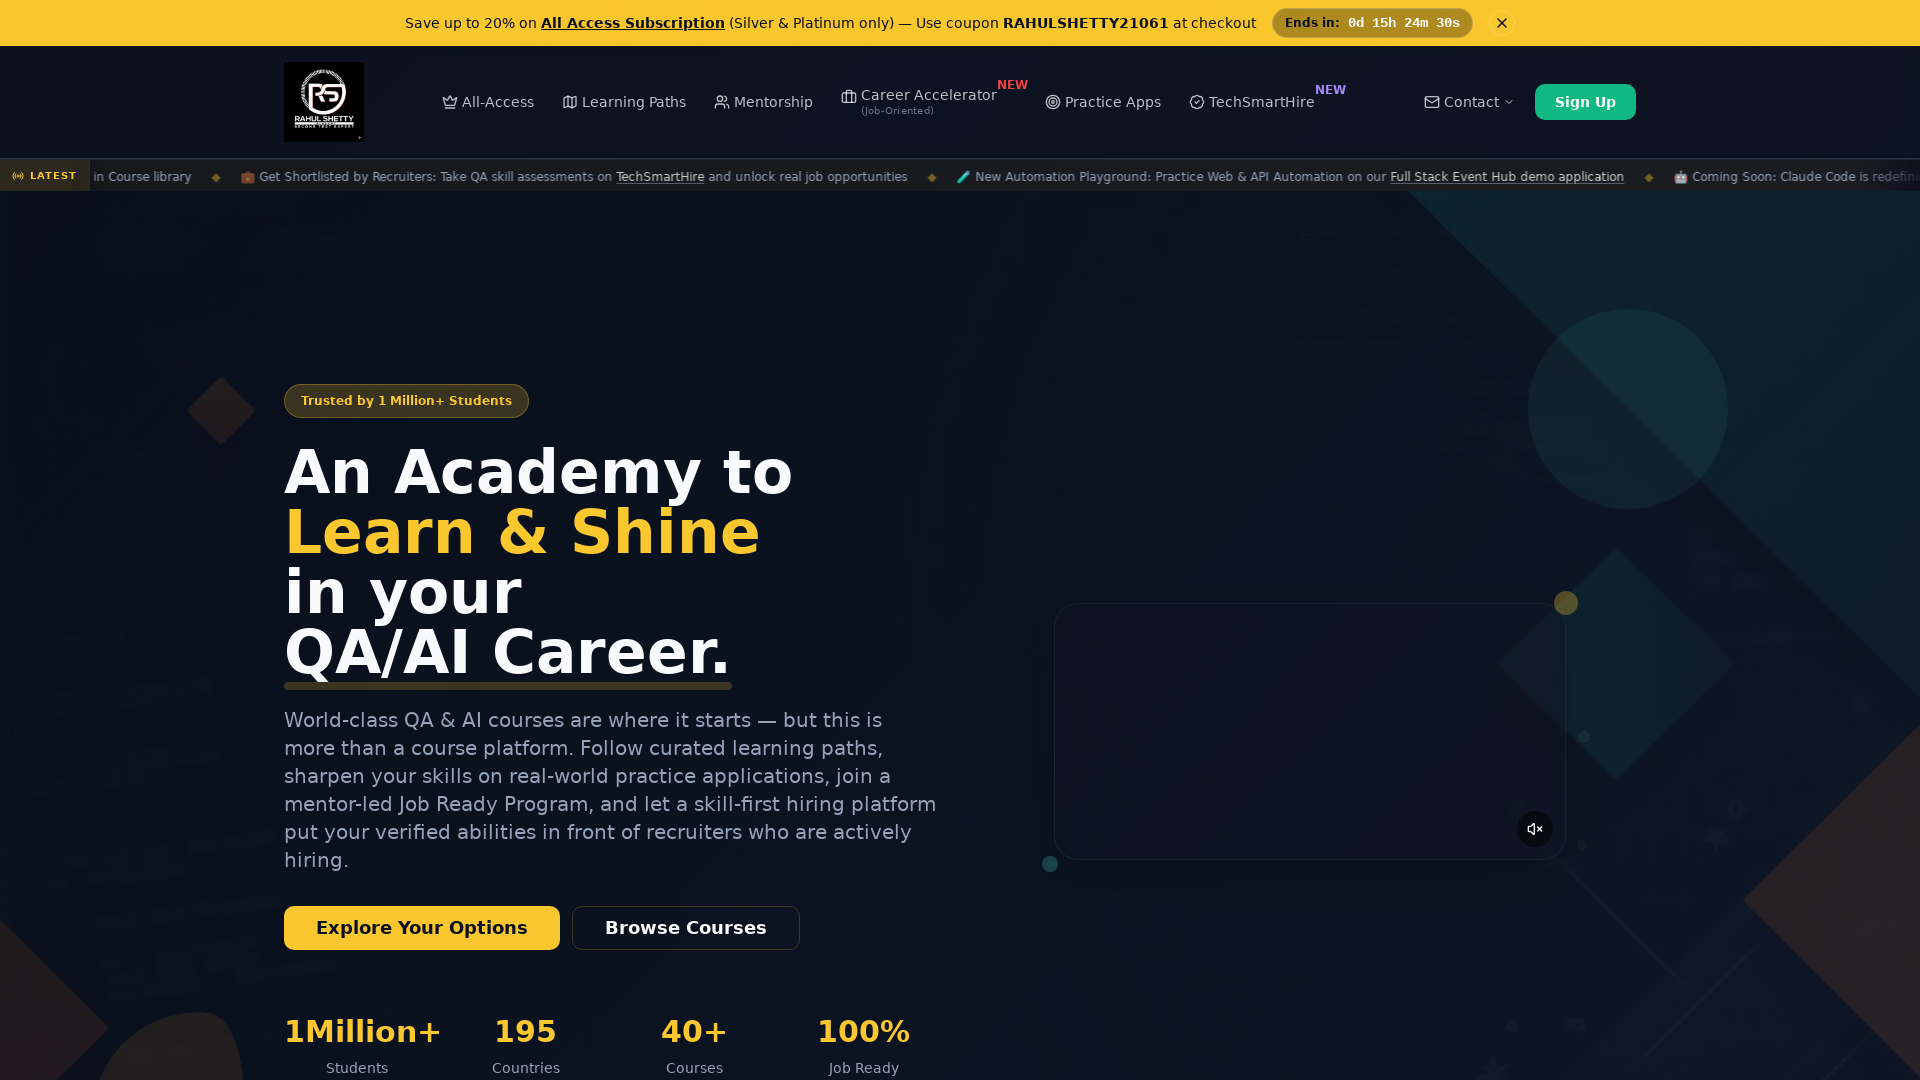

Attempted to navigate back in browser history
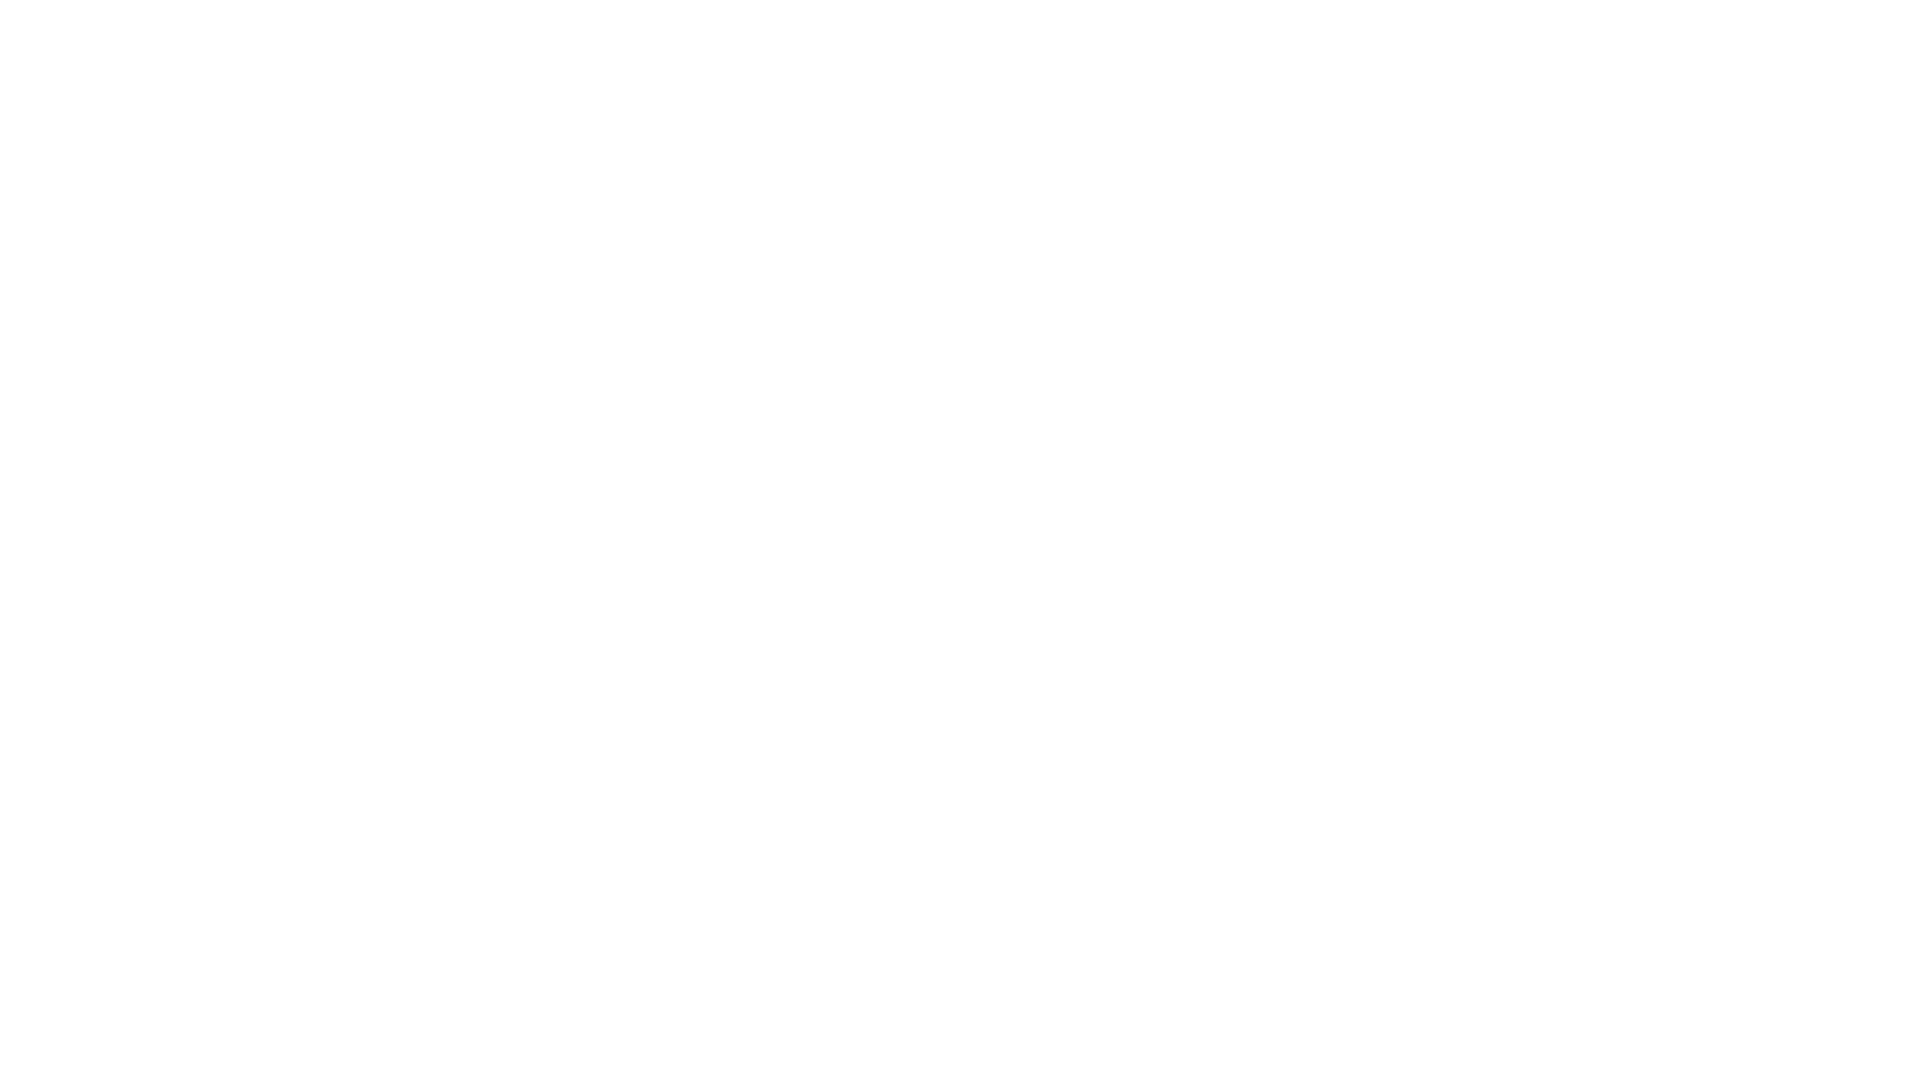

Refreshed the current page
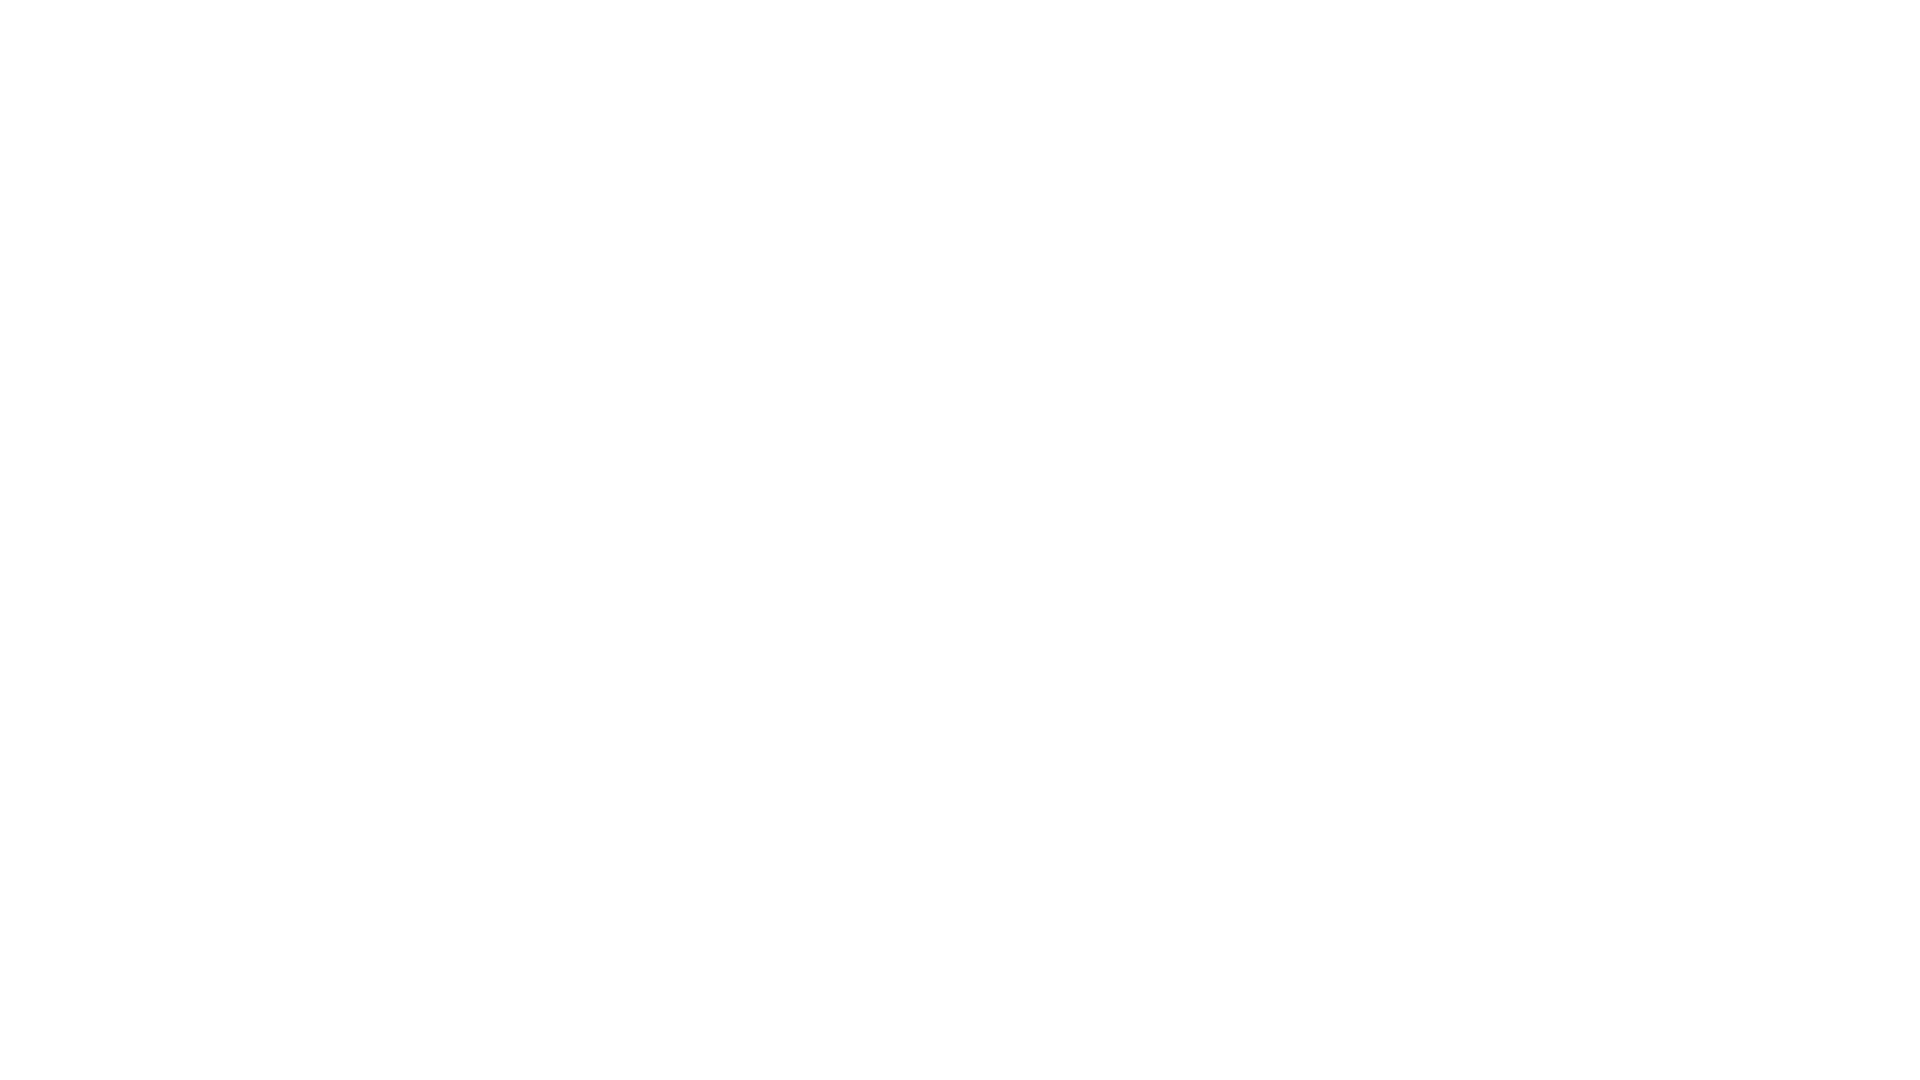

Attempted to navigate forward in browser history
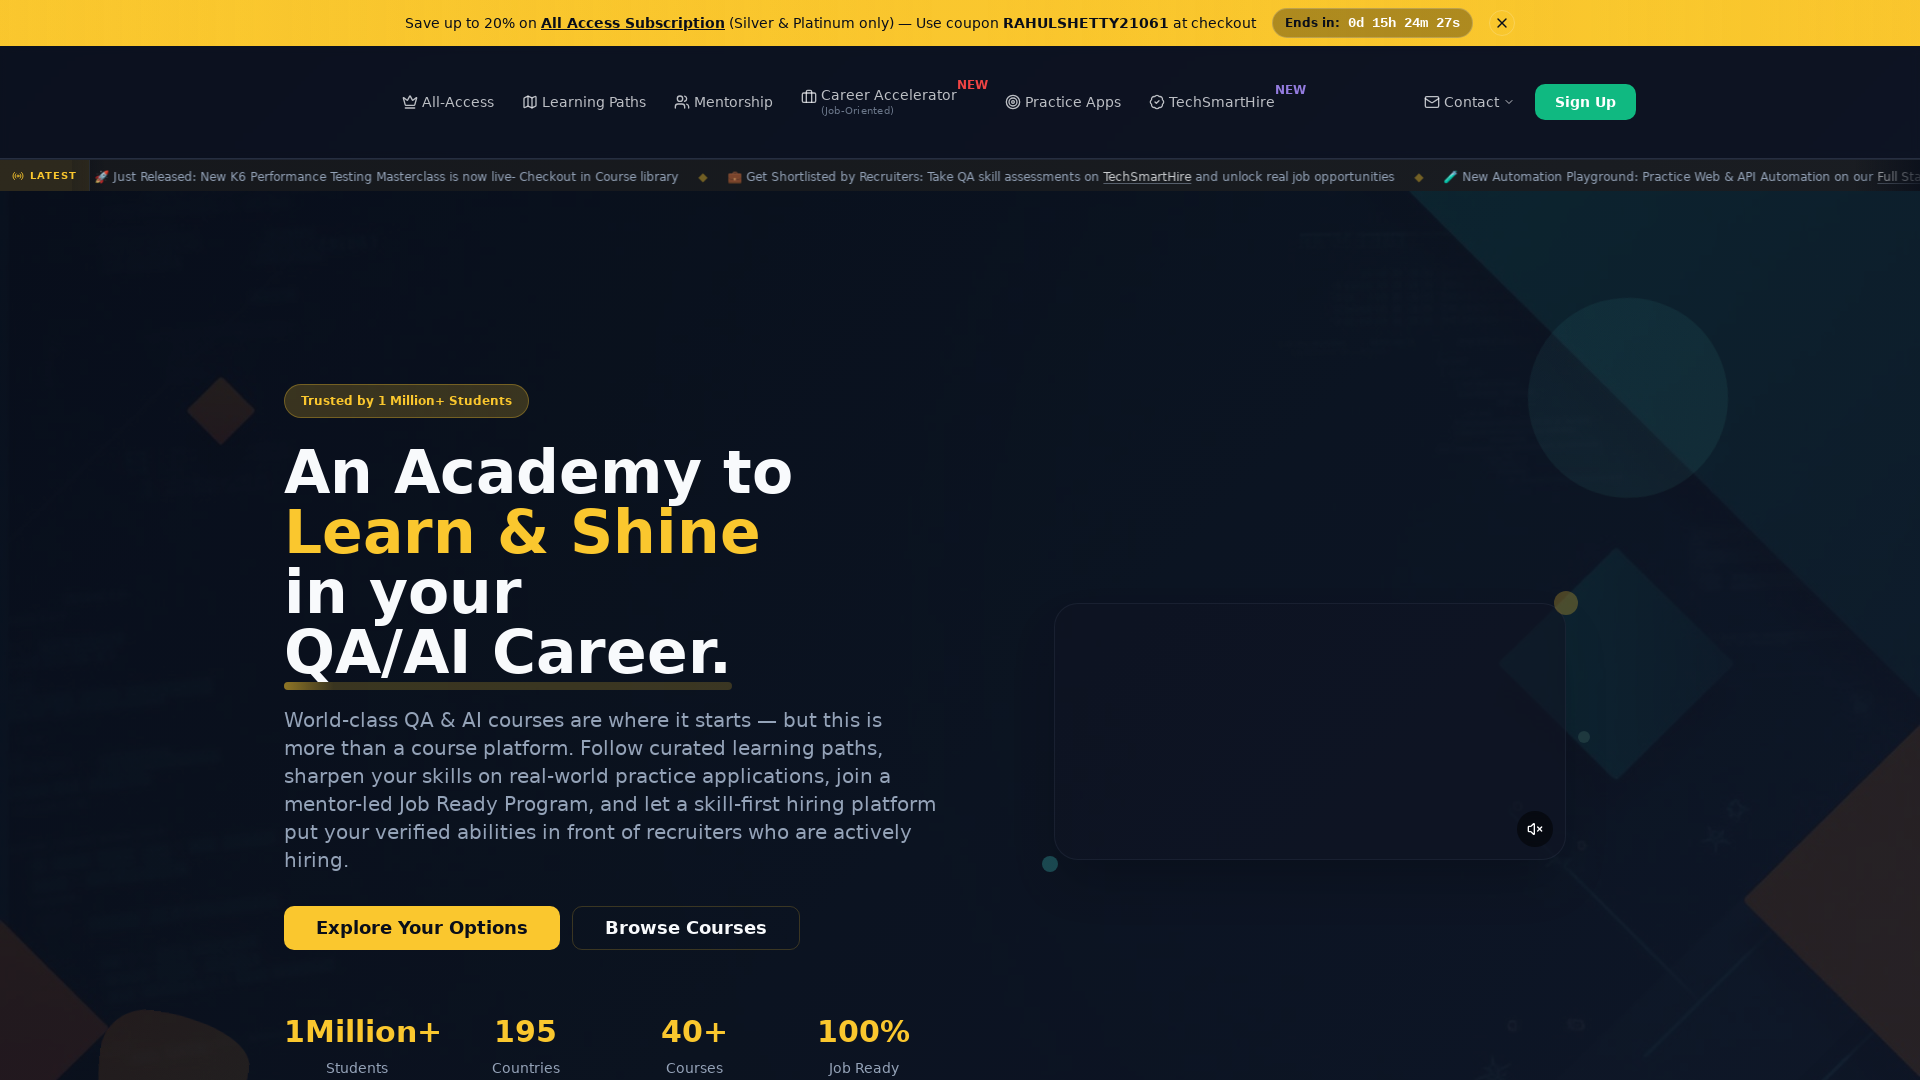

Waited for page DOM to be fully loaded
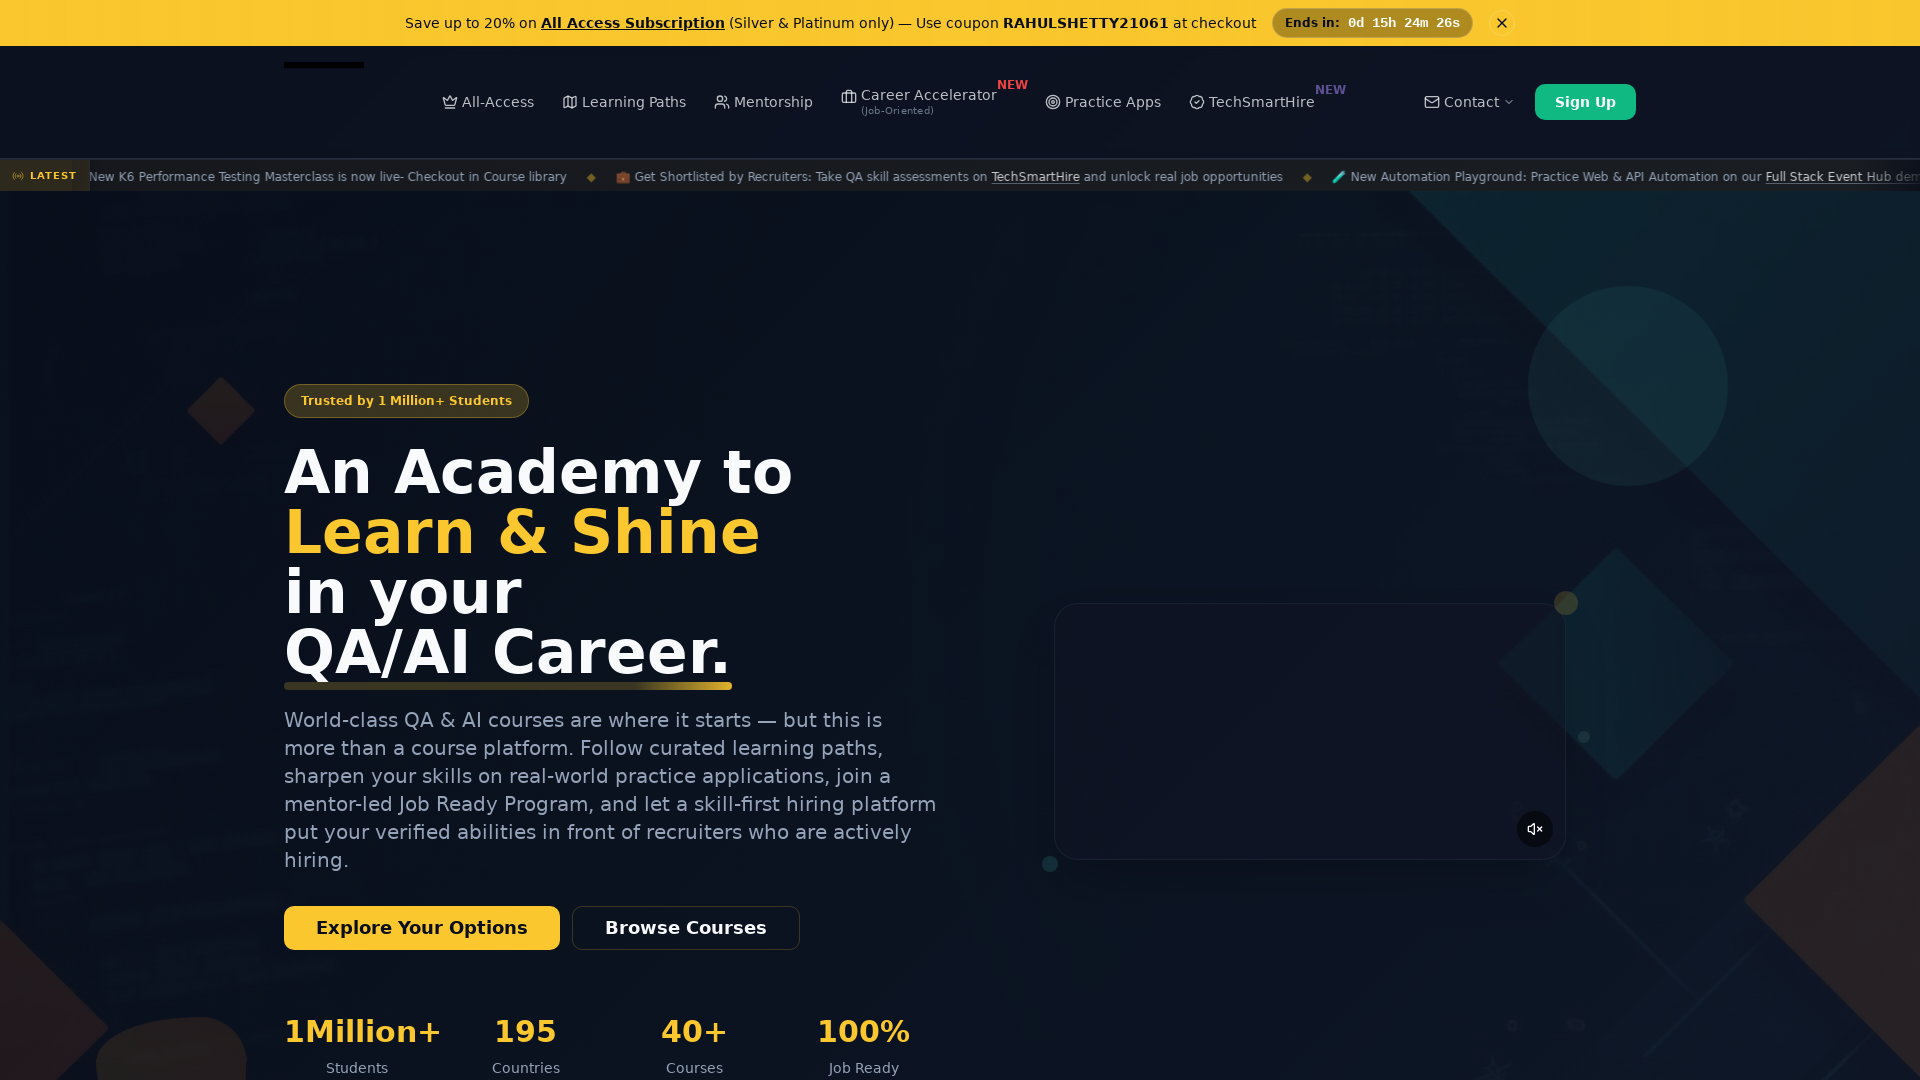

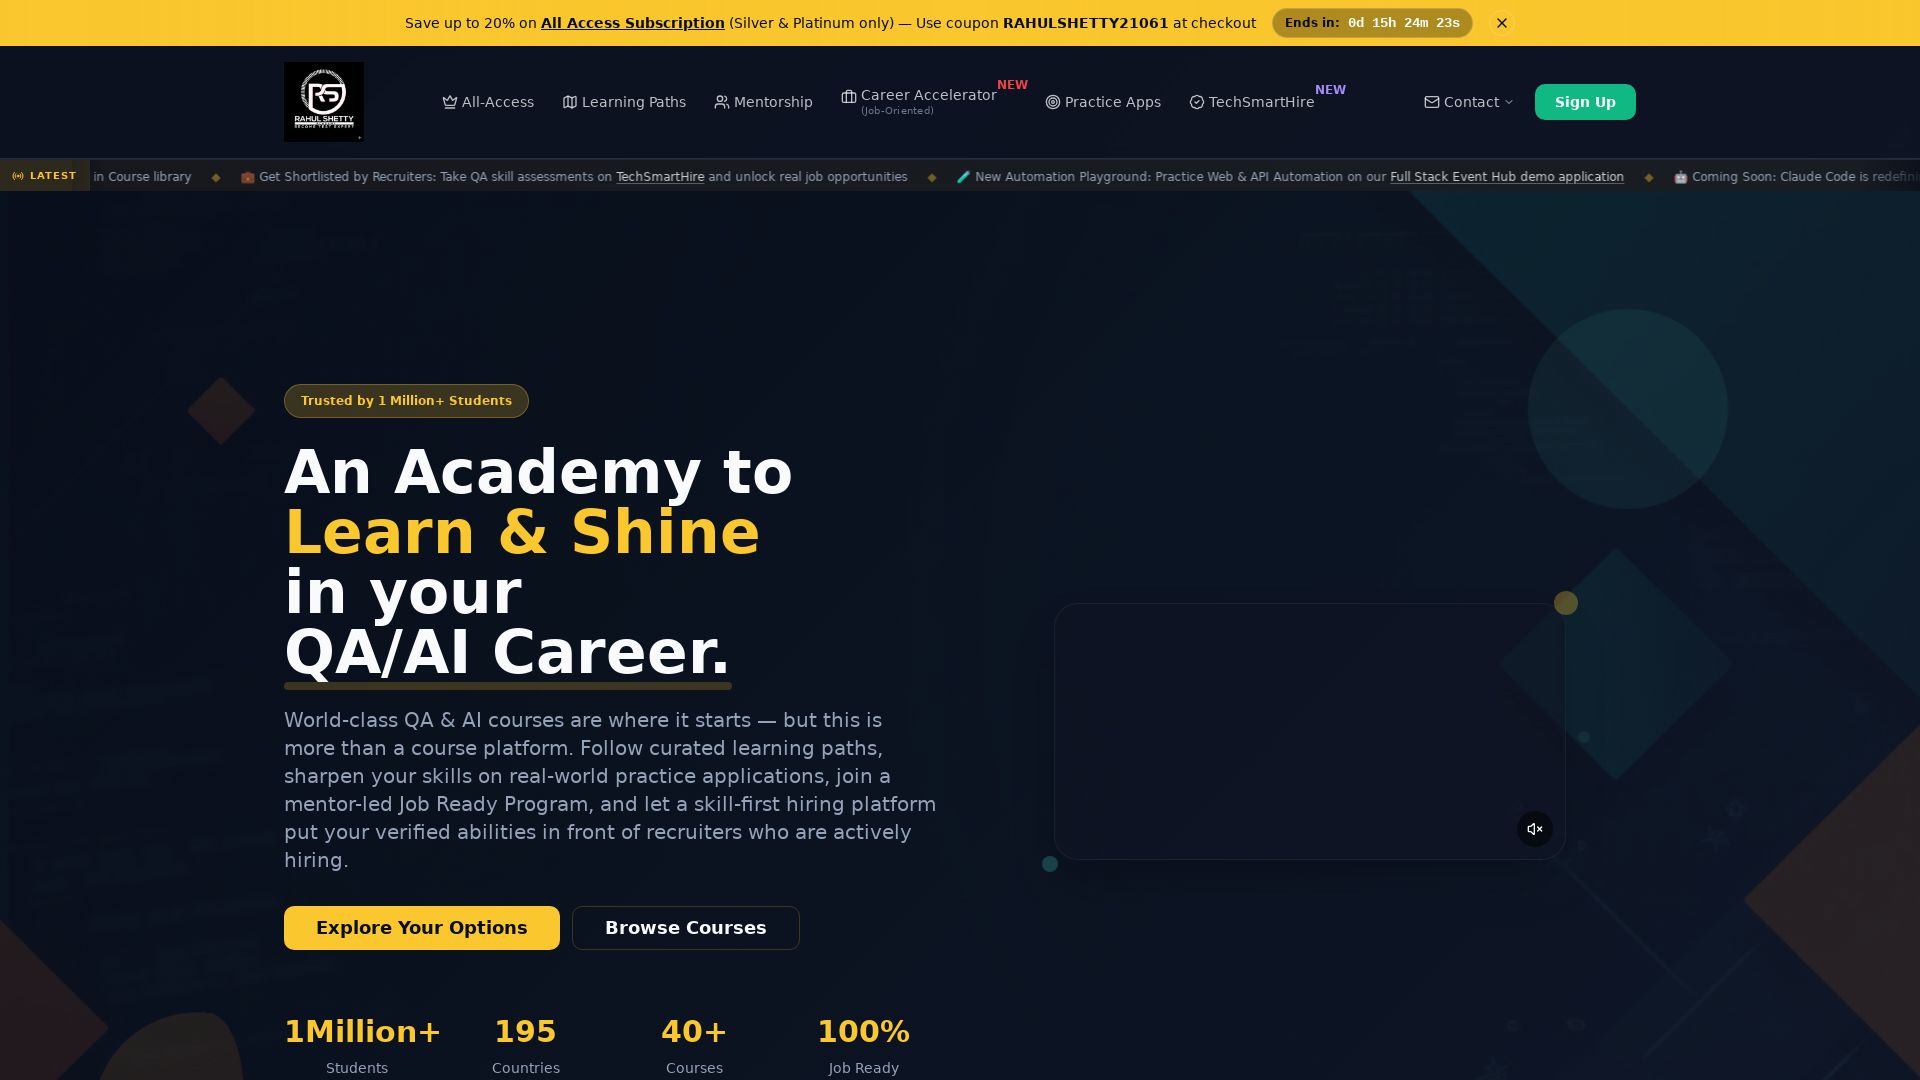